Tests the email subscription feature on the home page by scrolling to footer, entering an email, and verifying the success message

Starting URL: http://automationexercise.com

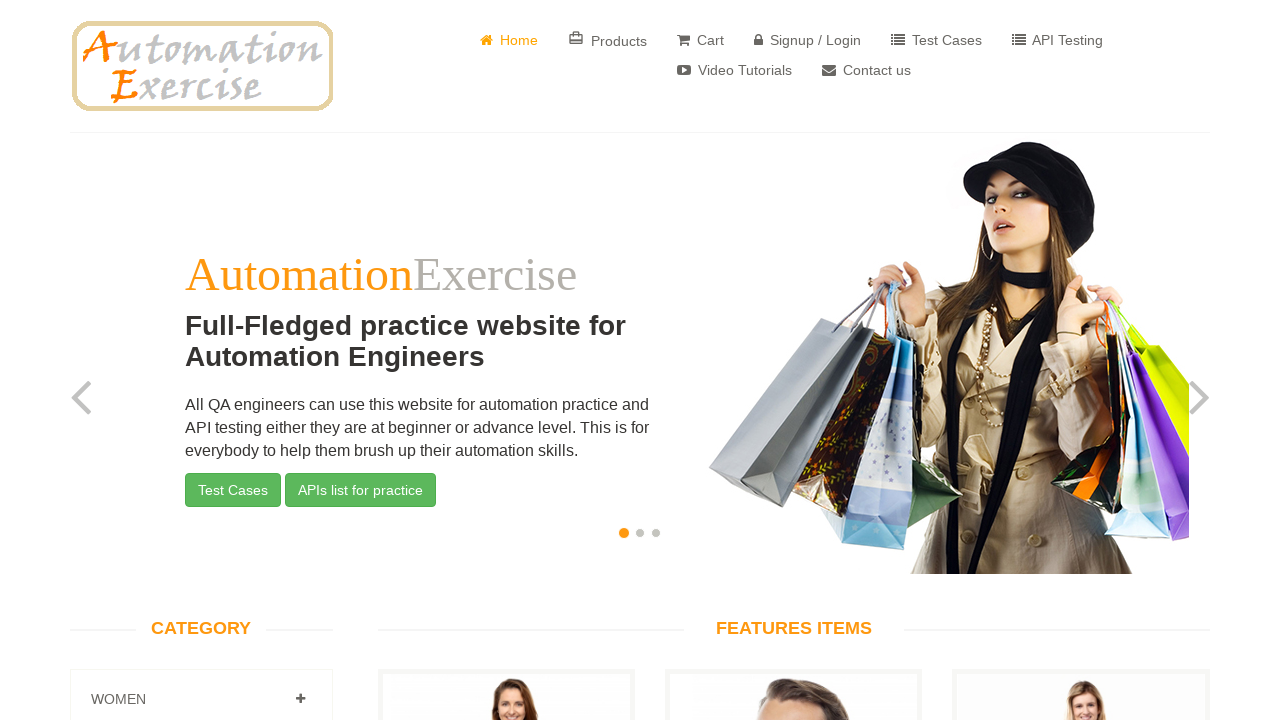

Home page loaded and body element is visible
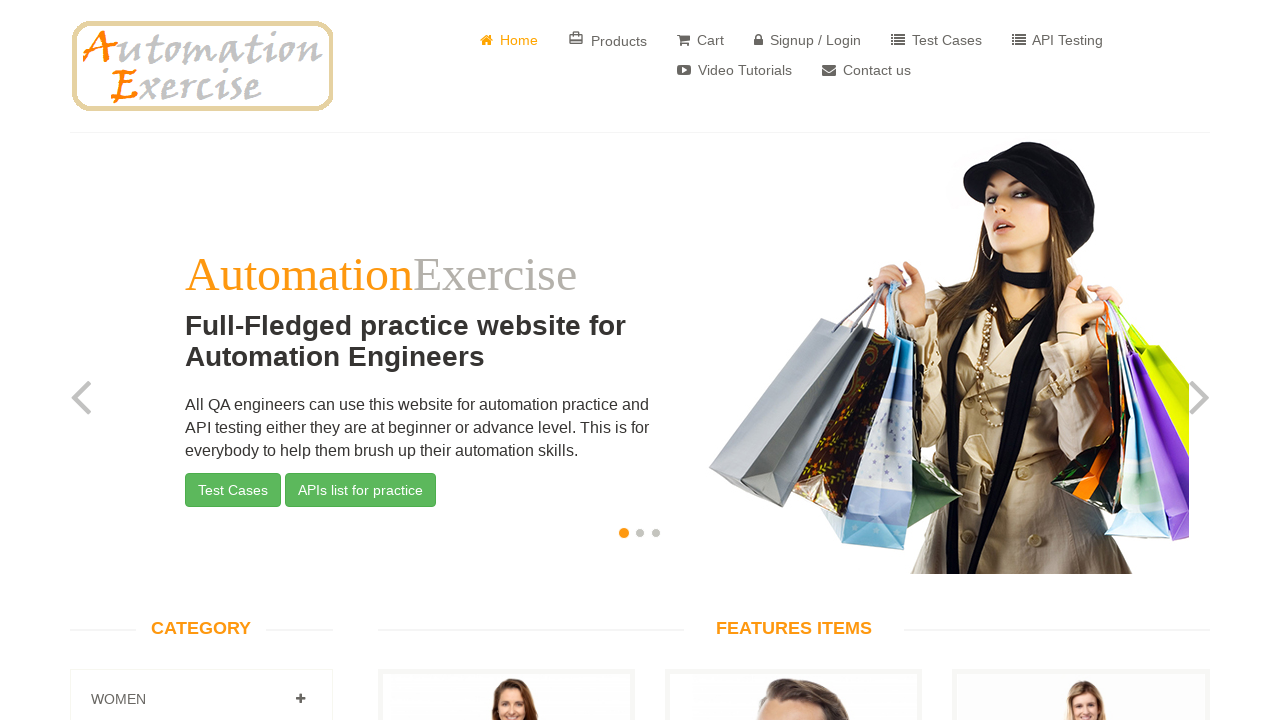

Scrolled down to footer section
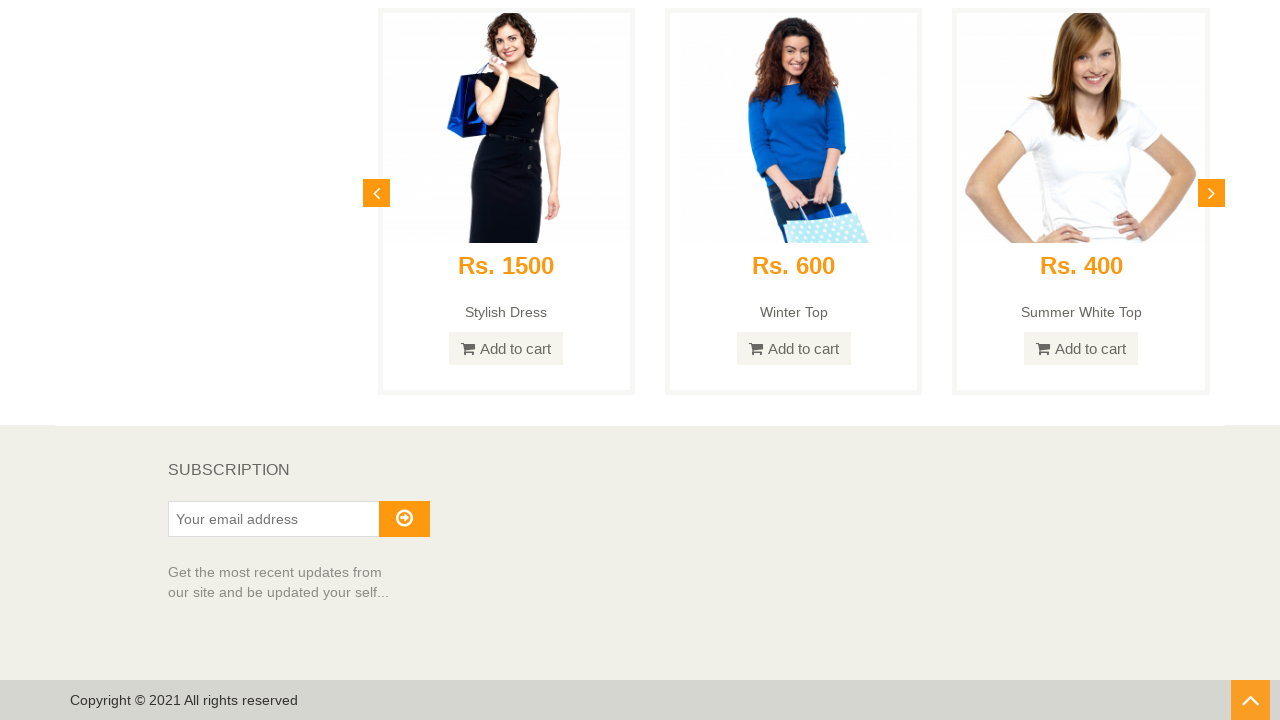

SUBSCRIPTION text is visible in footer
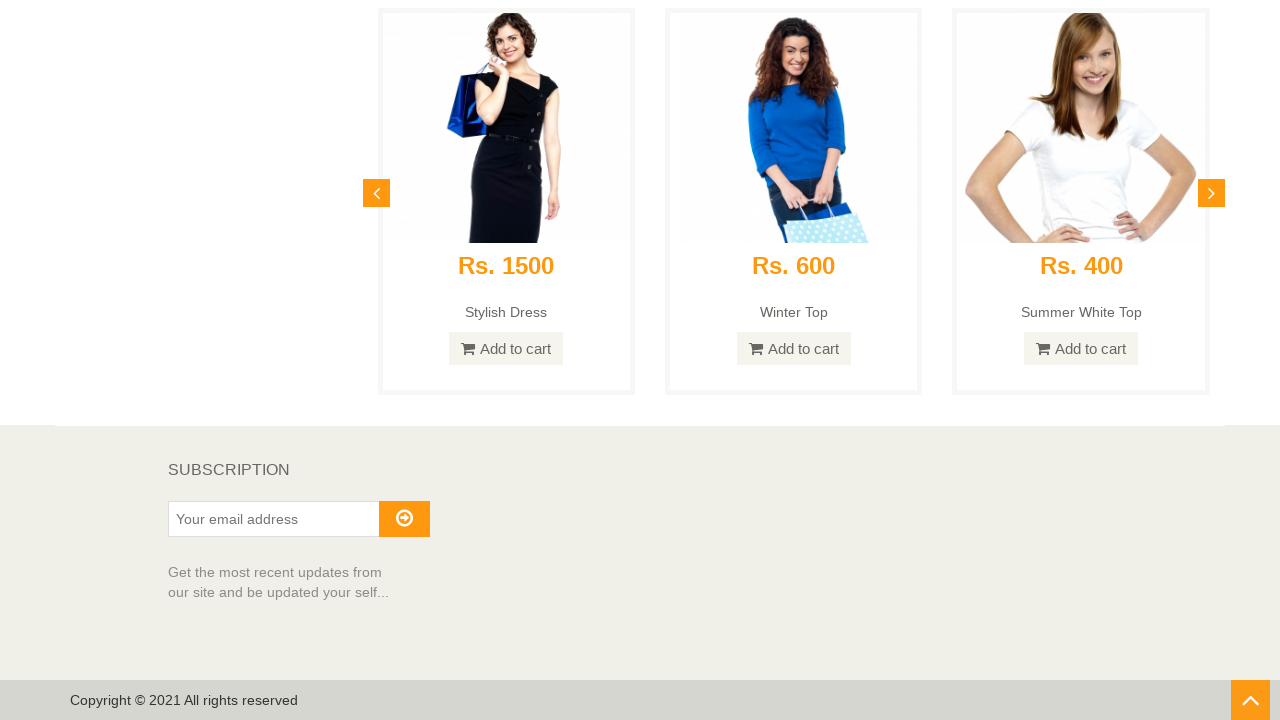

Entered email 'subscriber_test@example.com' in subscription field on #susbscribe_email
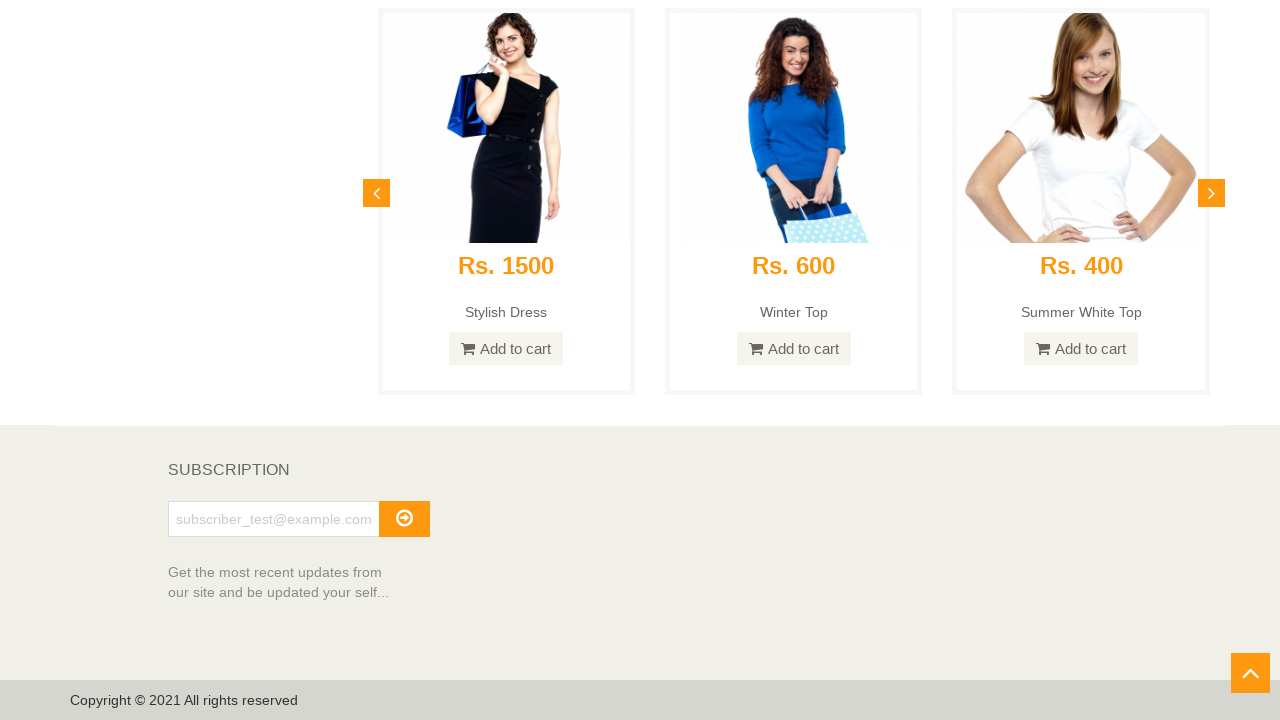

Clicked subscribe button at (404, 519) on #subscribe
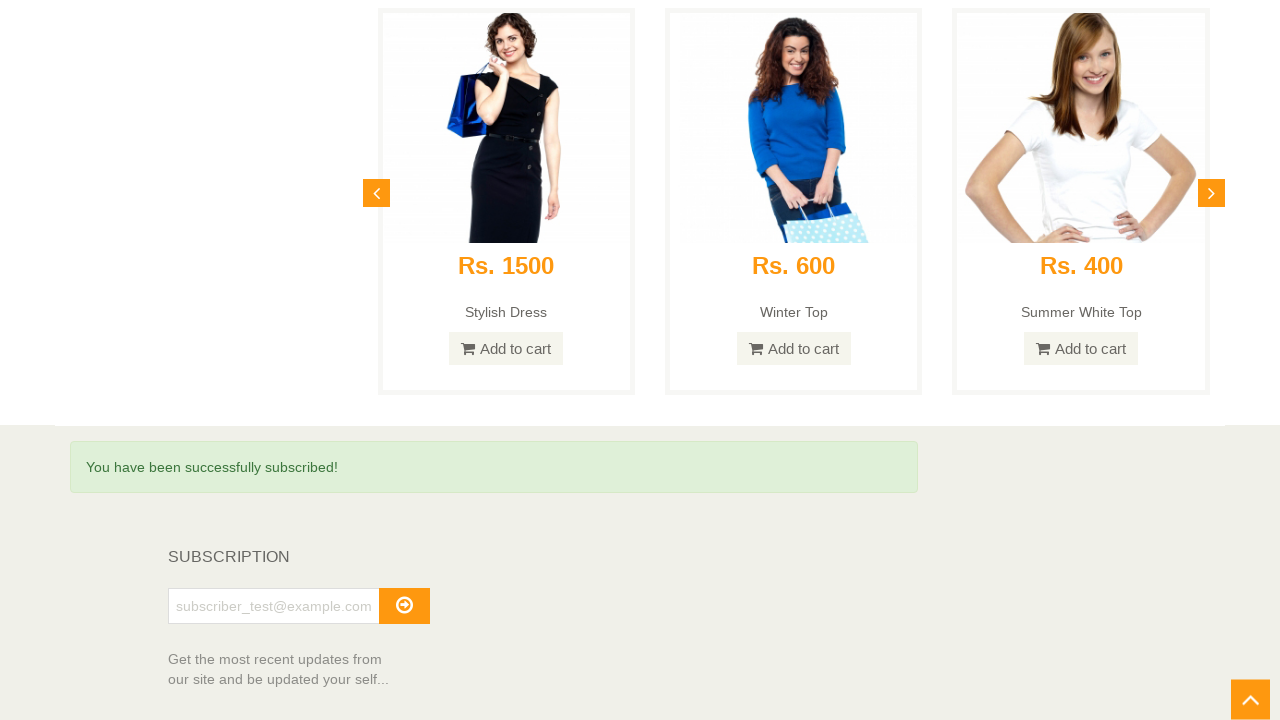

Subscription success message appeared
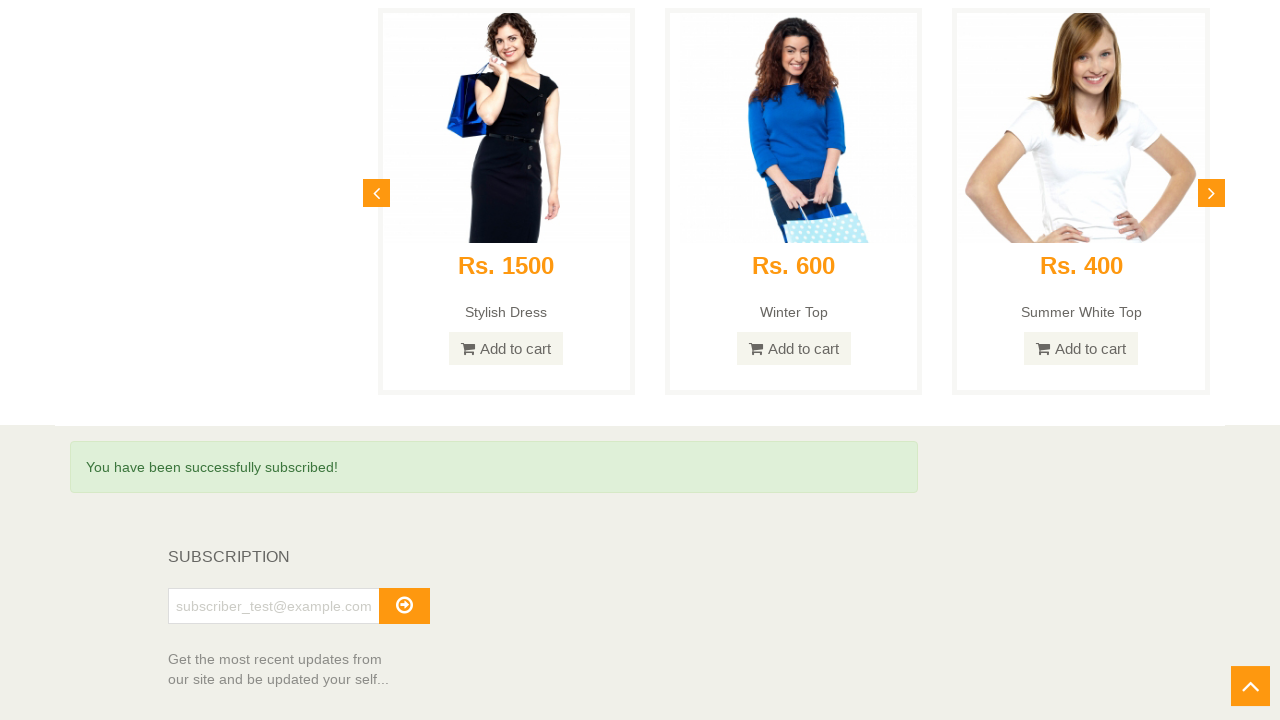

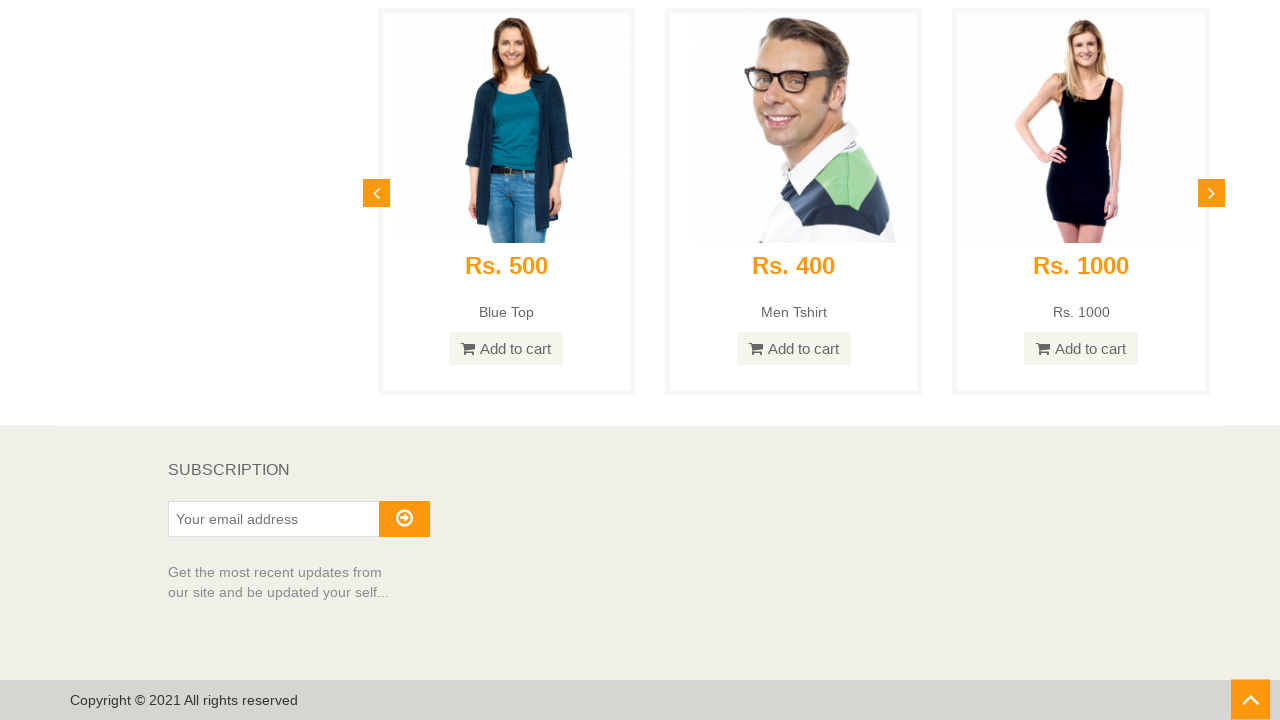